Tests that entering an empty string when editing removes the todo item

Starting URL: https://demo.playwright.dev/todomvc

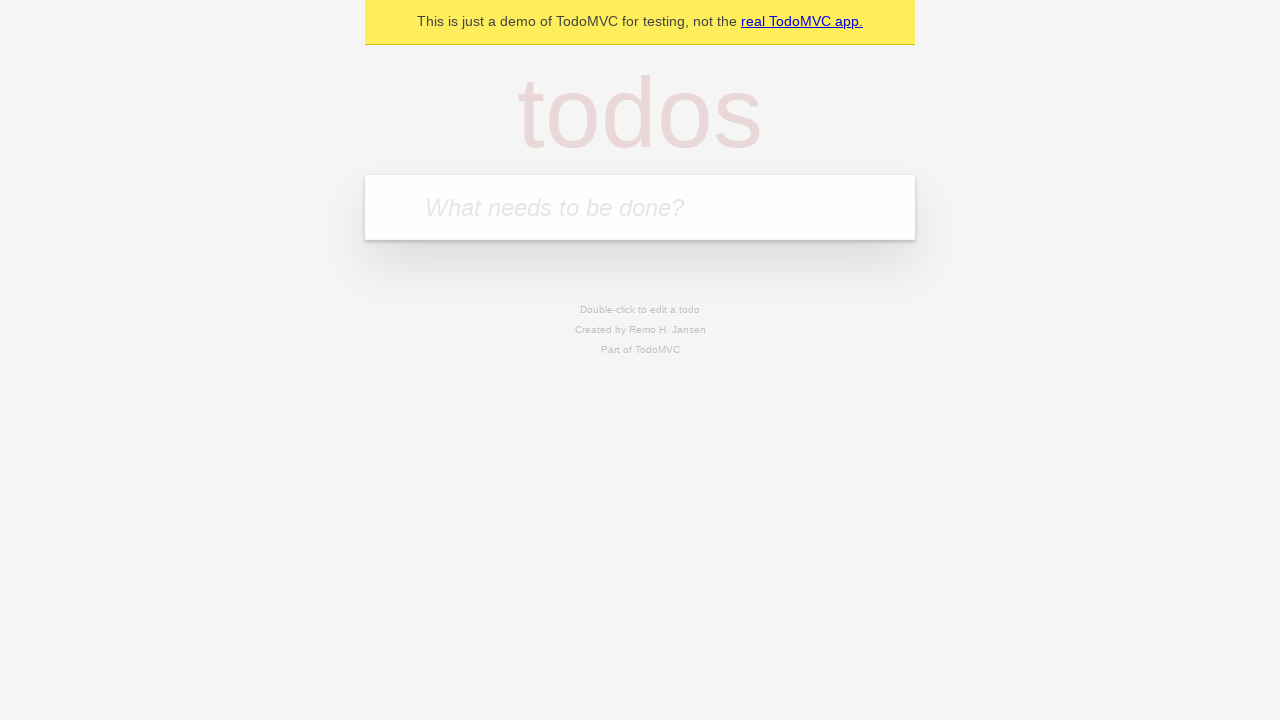

Filled new todo field with 'buy some cheese' on internal:attr=[placeholder="What needs to be done?"i]
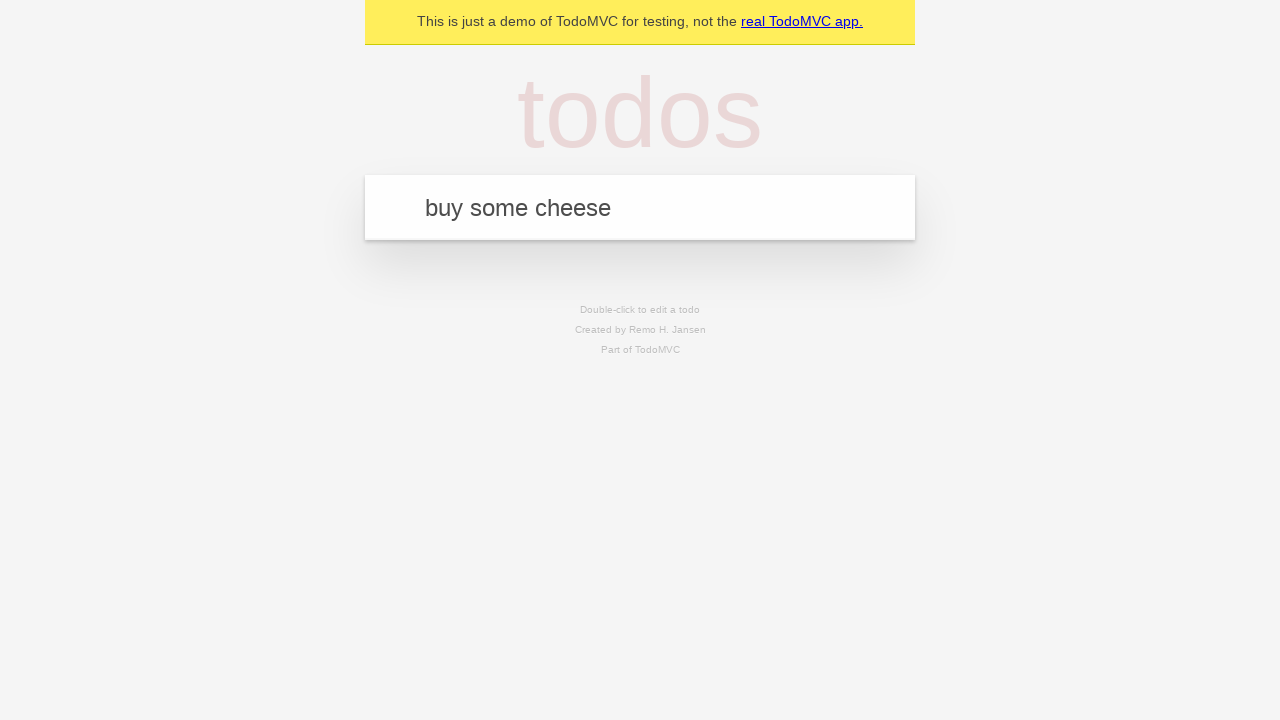

Pressed Enter to add todo 'buy some cheese' on internal:attr=[placeholder="What needs to be done?"i]
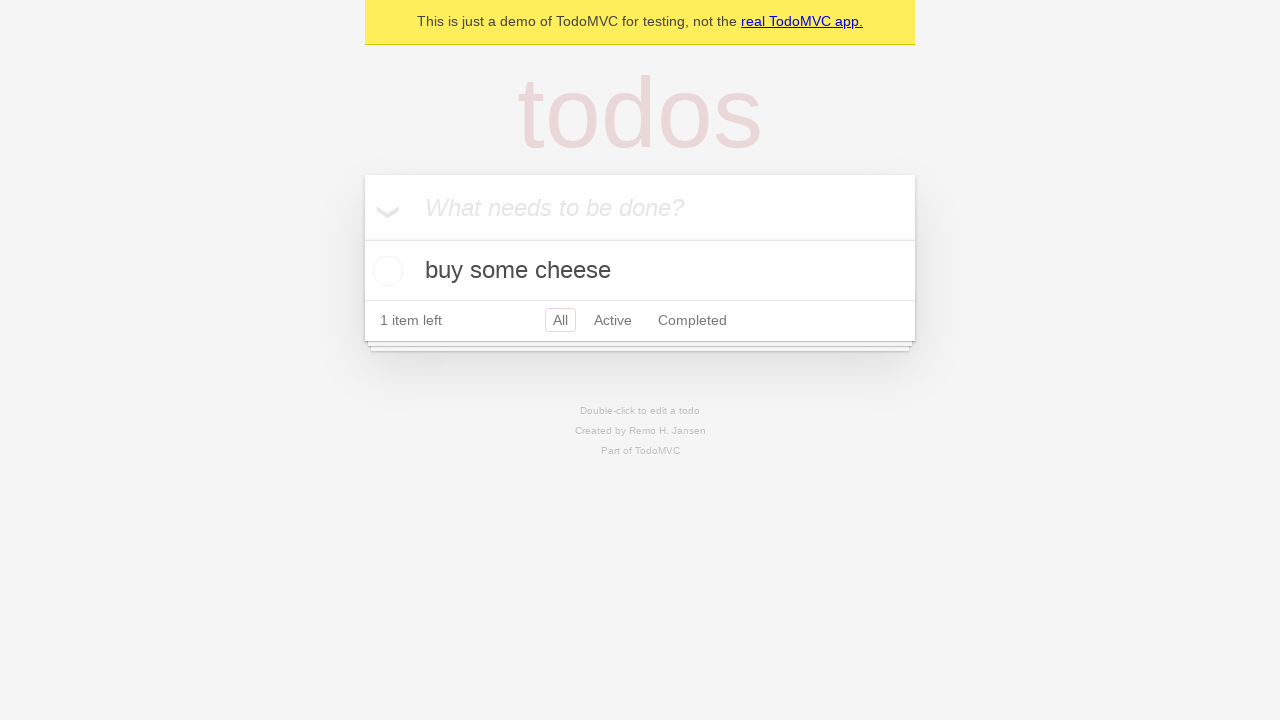

Filled new todo field with 'feed the cat' on internal:attr=[placeholder="What needs to be done?"i]
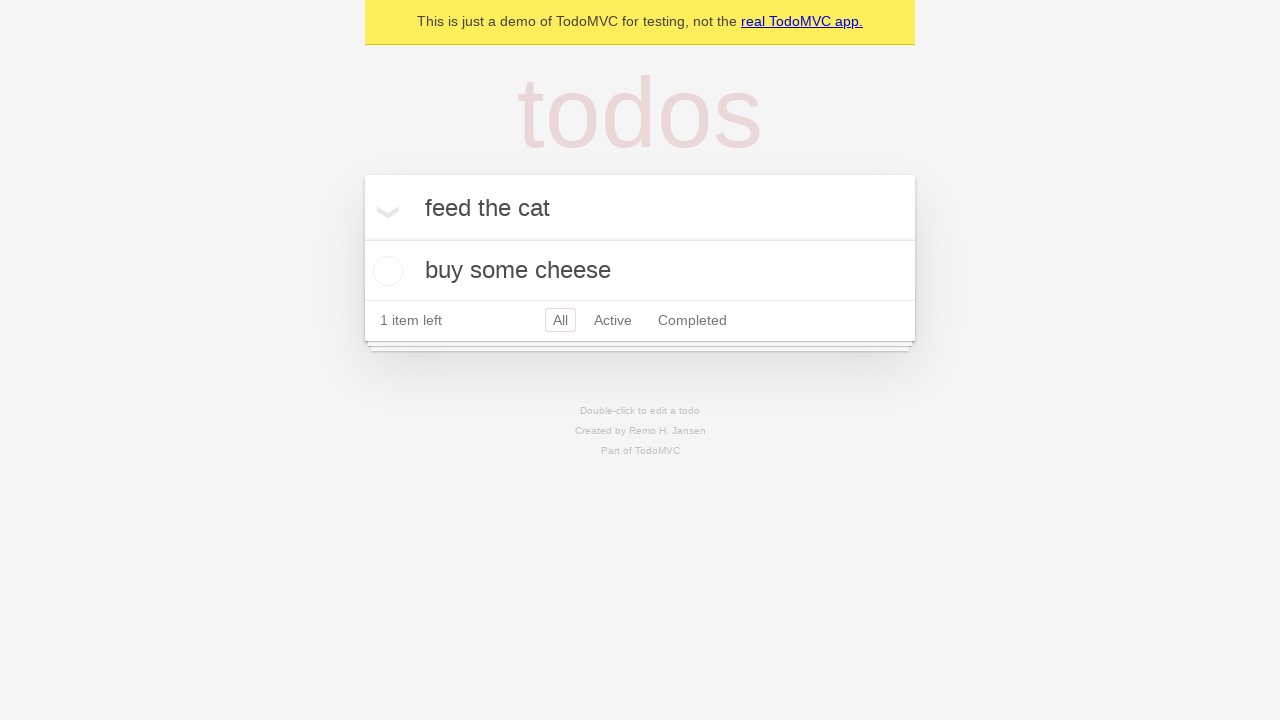

Pressed Enter to add todo 'feed the cat' on internal:attr=[placeholder="What needs to be done?"i]
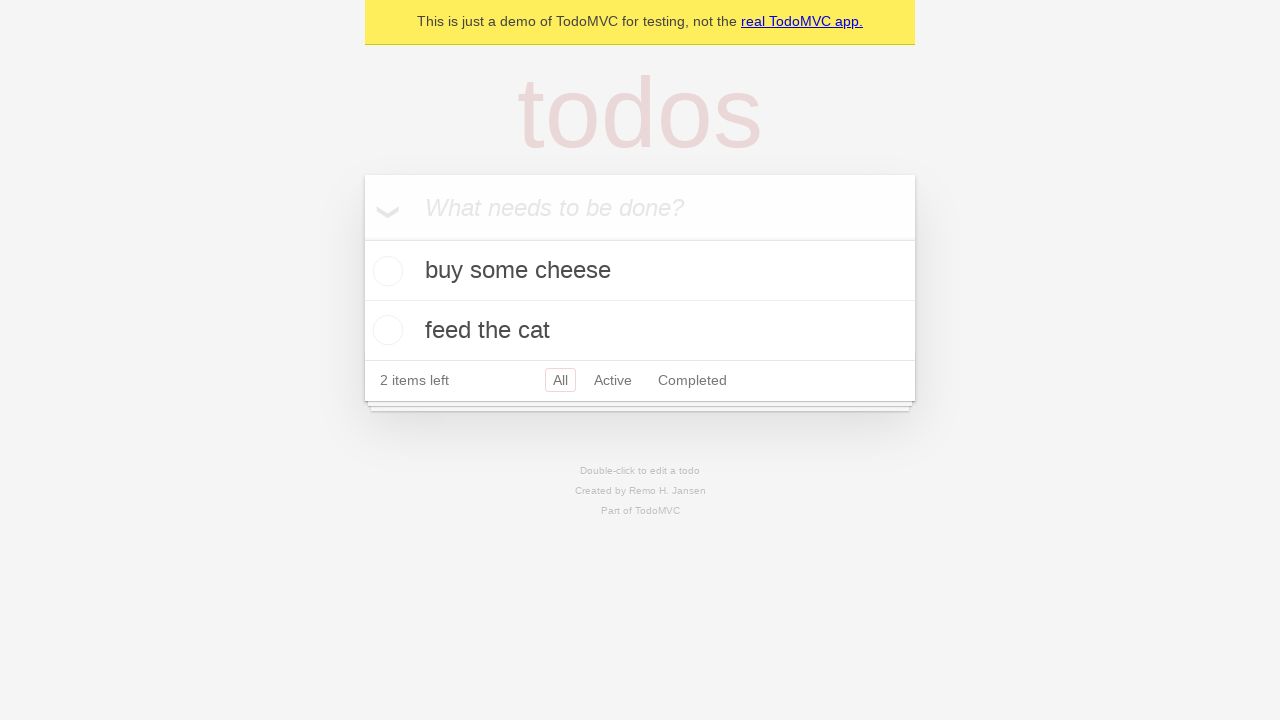

Filled new todo field with 'book a doctors appointment' on internal:attr=[placeholder="What needs to be done?"i]
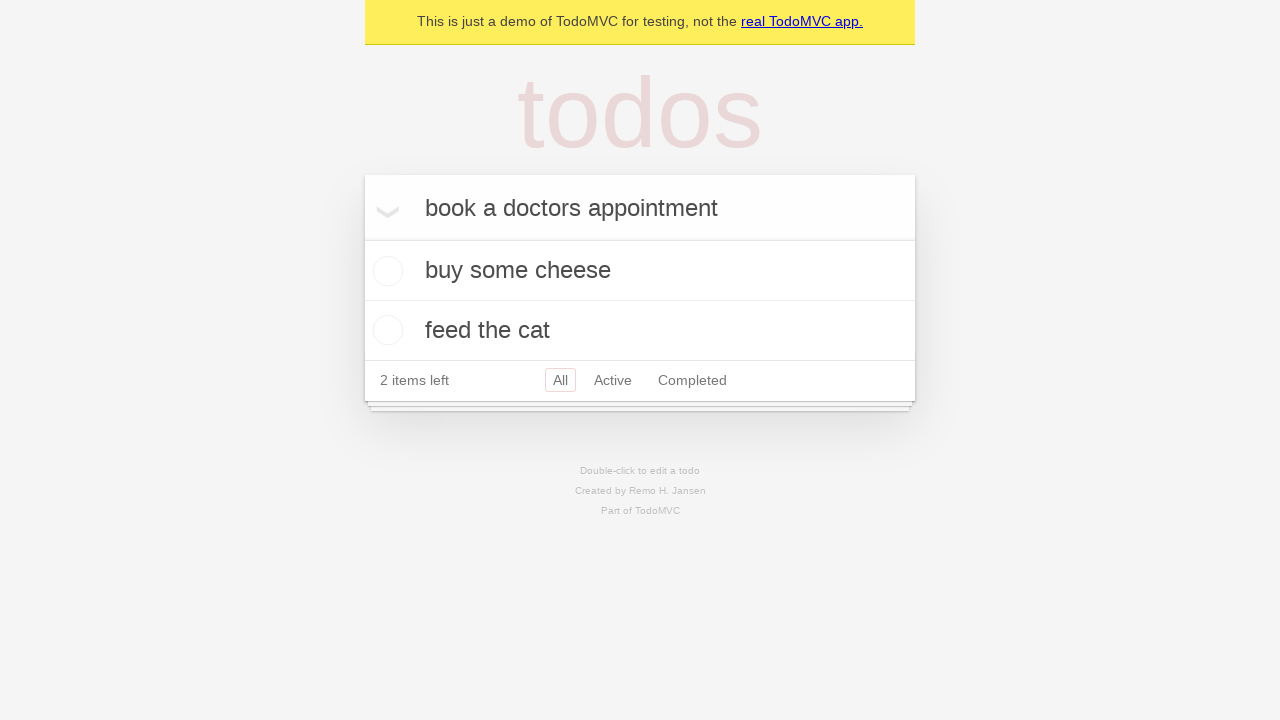

Pressed Enter to add todo 'book a doctors appointment' on internal:attr=[placeholder="What needs to be done?"i]
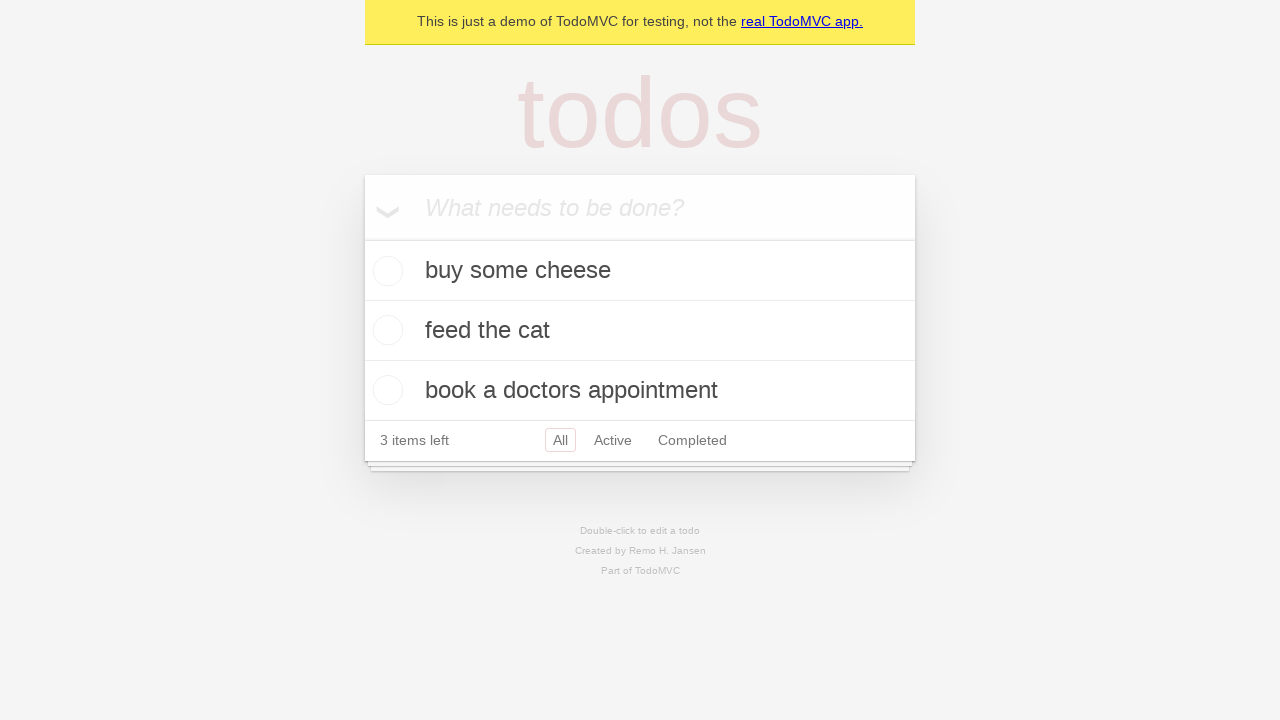

Waited for all 3 todo items to load
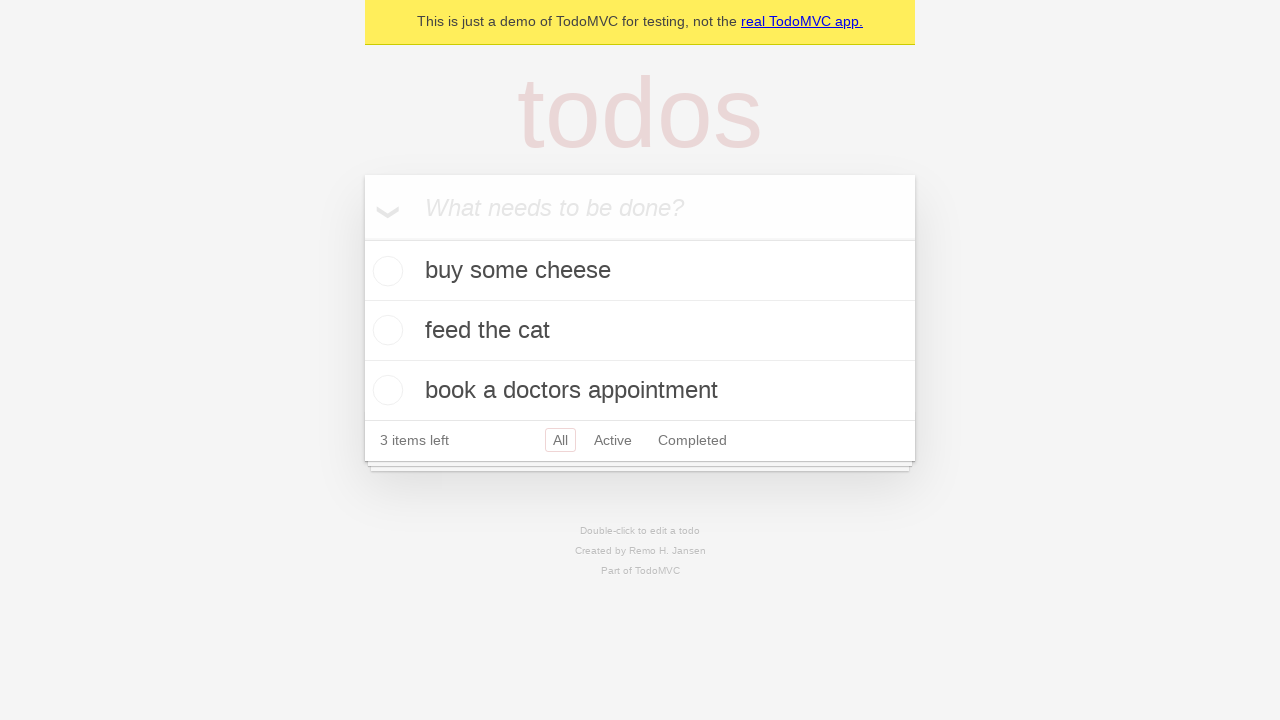

Double-clicked on second todo item to enter edit mode at (640, 331) on [data-testid='todo-item'] >> nth=1
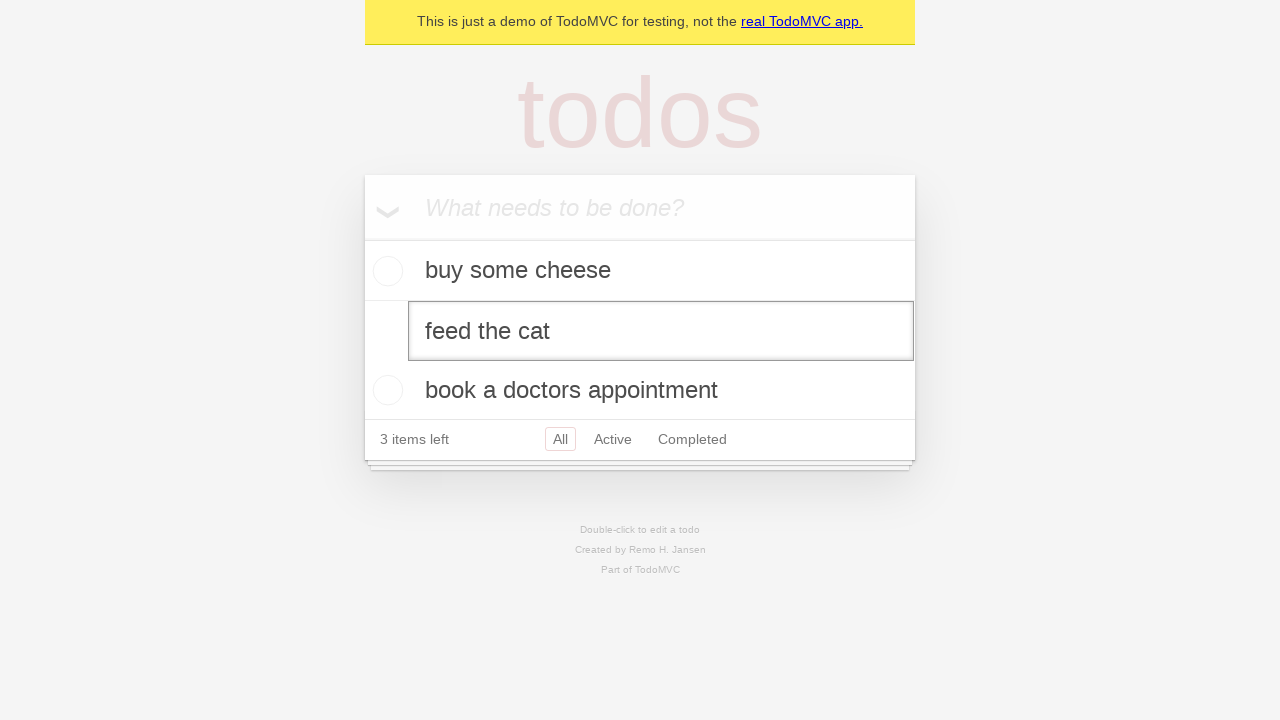

Cleared the text field by filling with empty string on [data-testid='todo-item'] >> nth=1 >> internal:role=textbox[name="Edit"i]
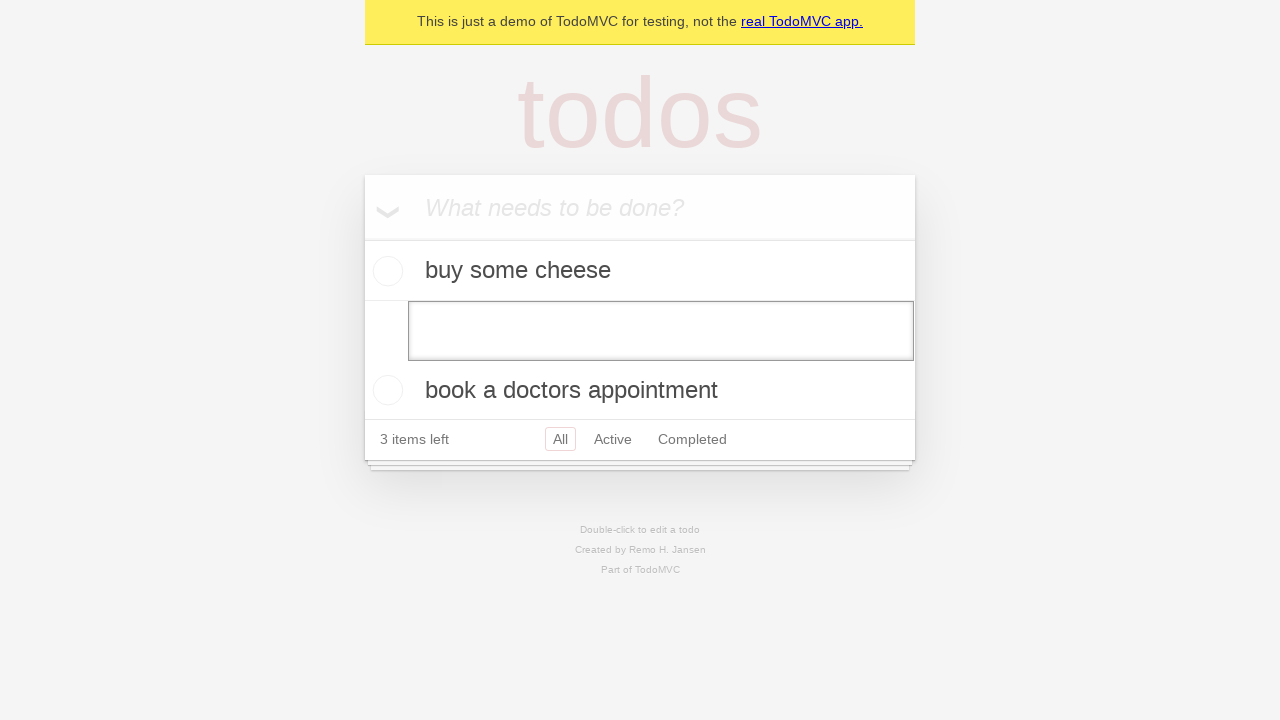

Pressed Enter to confirm empty text entry, removing the todo item on [data-testid='todo-item'] >> nth=1 >> internal:role=textbox[name="Edit"i]
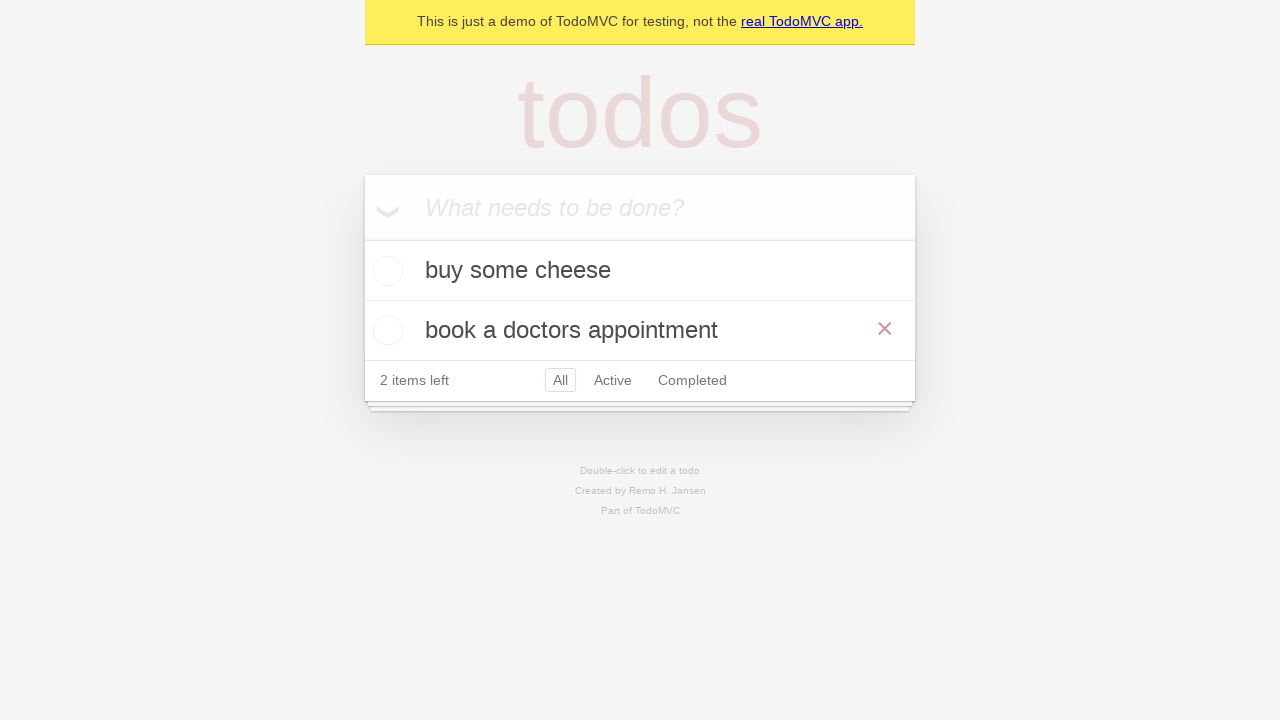

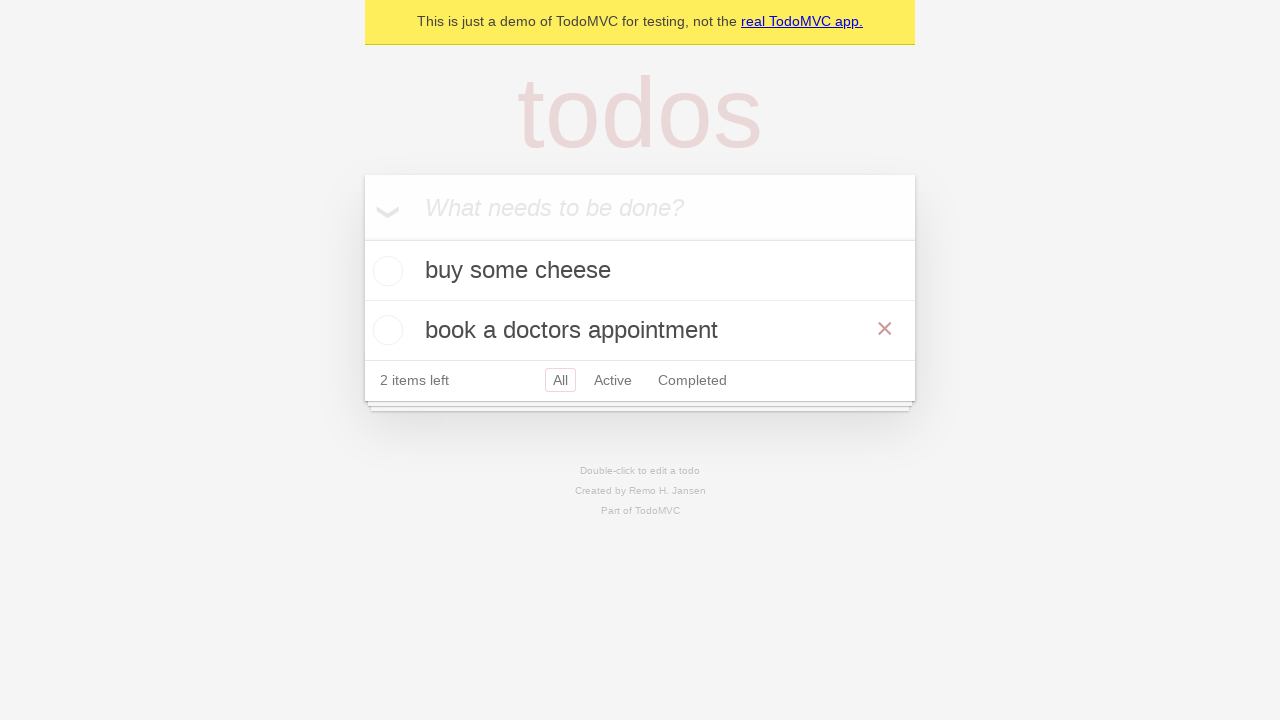